Tests that edits are saved when the input field loses focus (blur event)

Starting URL: https://demo.playwright.dev/todomvc

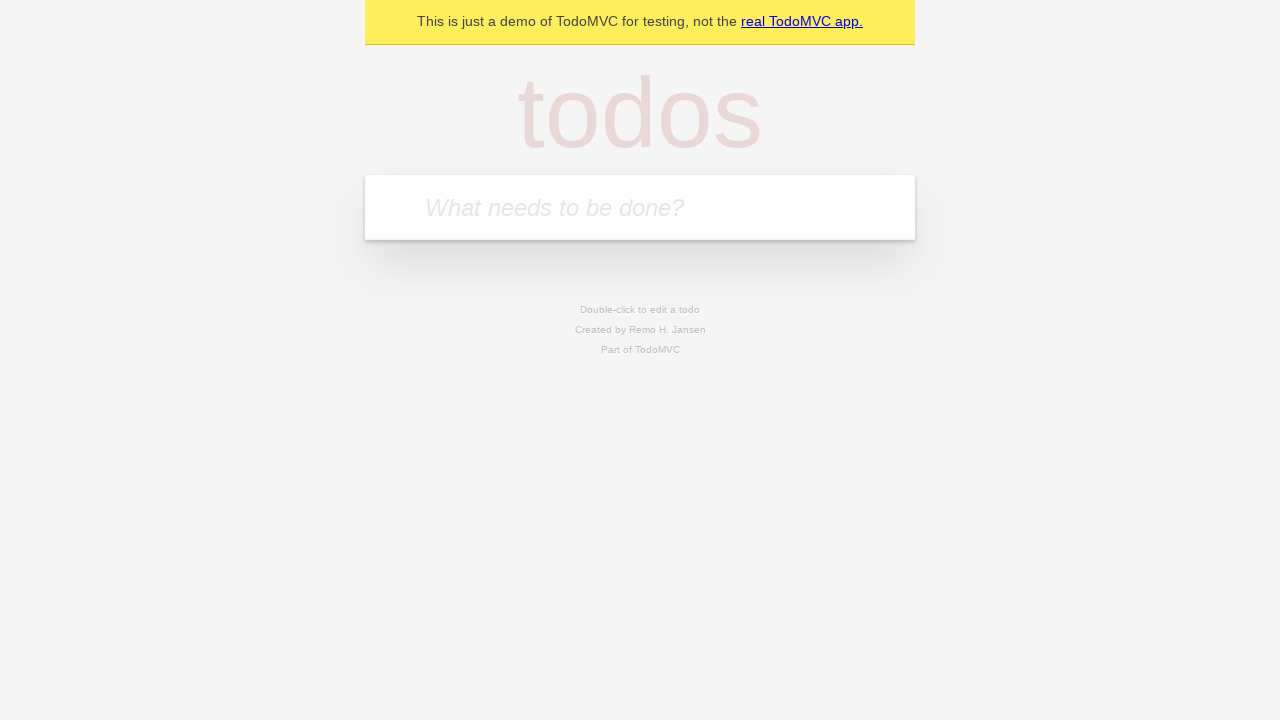

Filled new todo input with 'buy some cheese' on internal:attr=[placeholder="What needs to be done?"i]
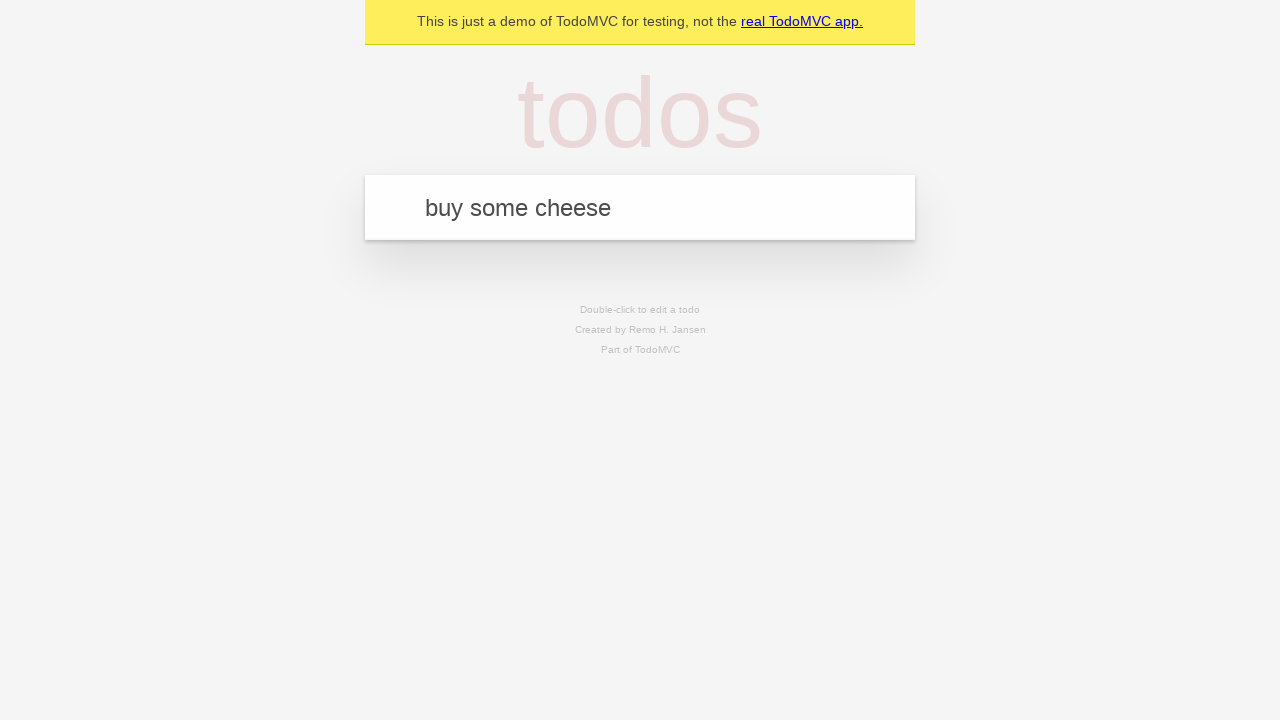

Pressed Enter to create todo 'buy some cheese' on internal:attr=[placeholder="What needs to be done?"i]
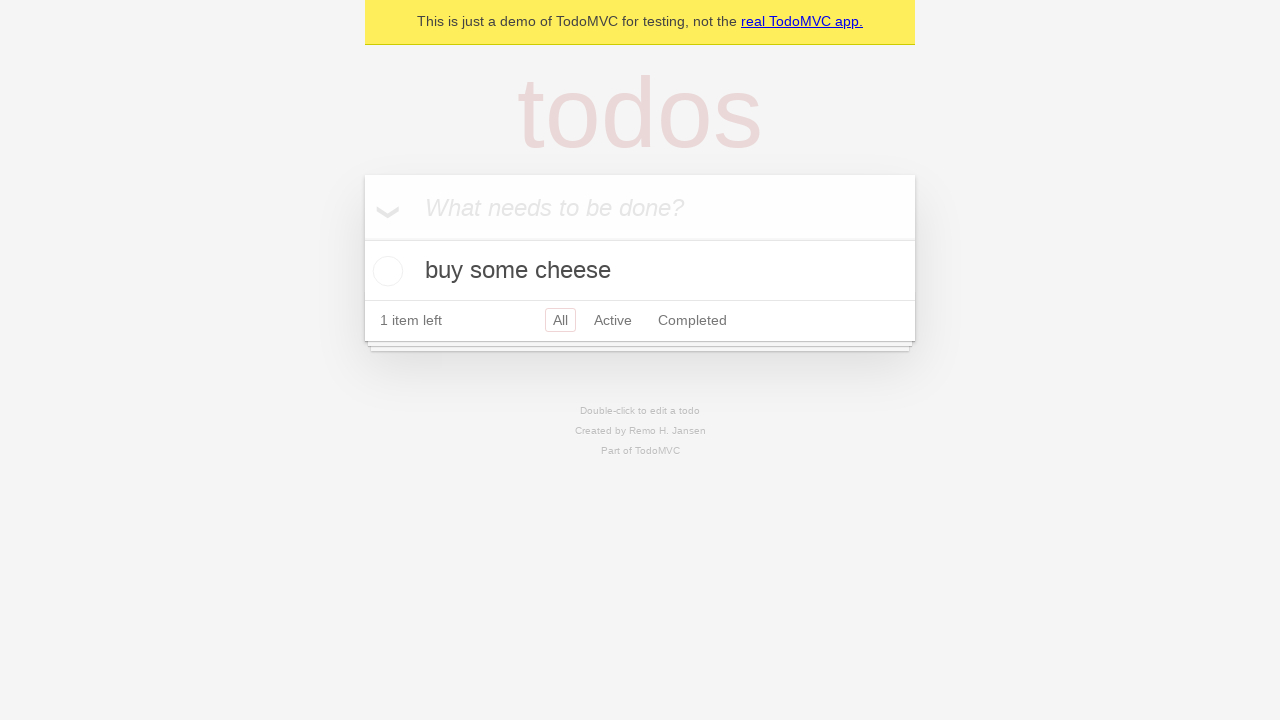

Filled new todo input with 'feed the cat' on internal:attr=[placeholder="What needs to be done?"i]
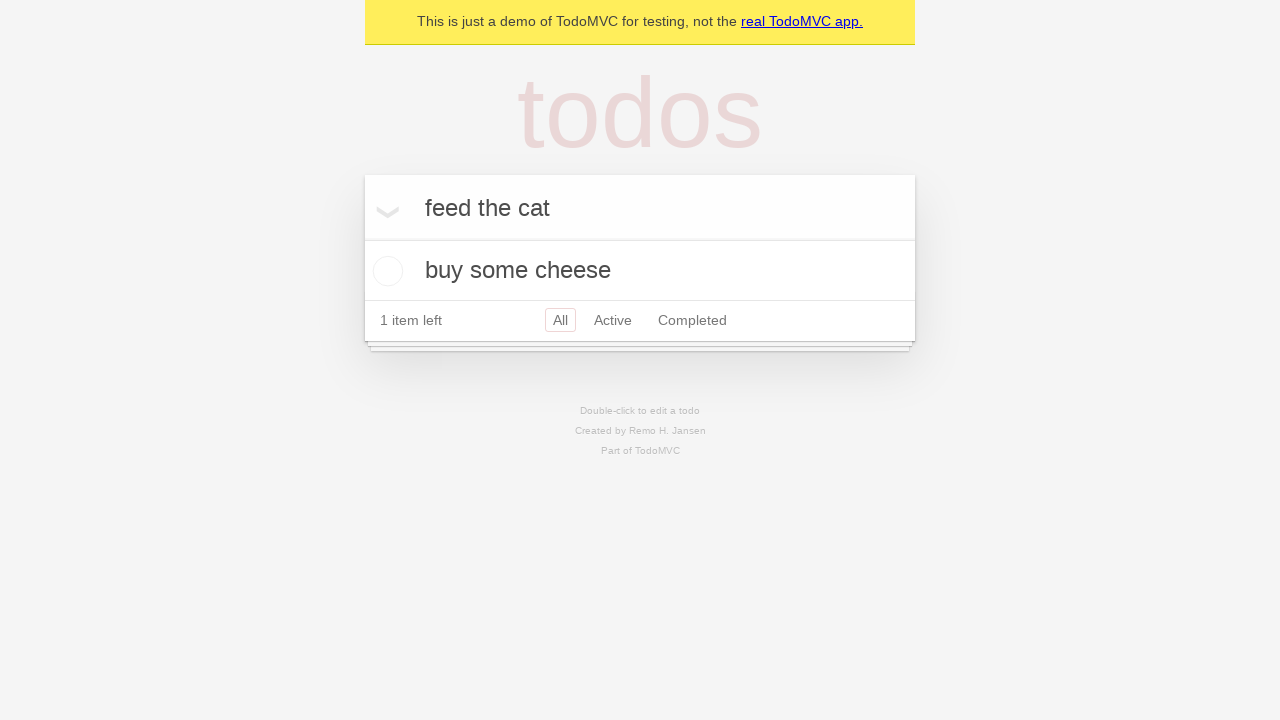

Pressed Enter to create todo 'feed the cat' on internal:attr=[placeholder="What needs to be done?"i]
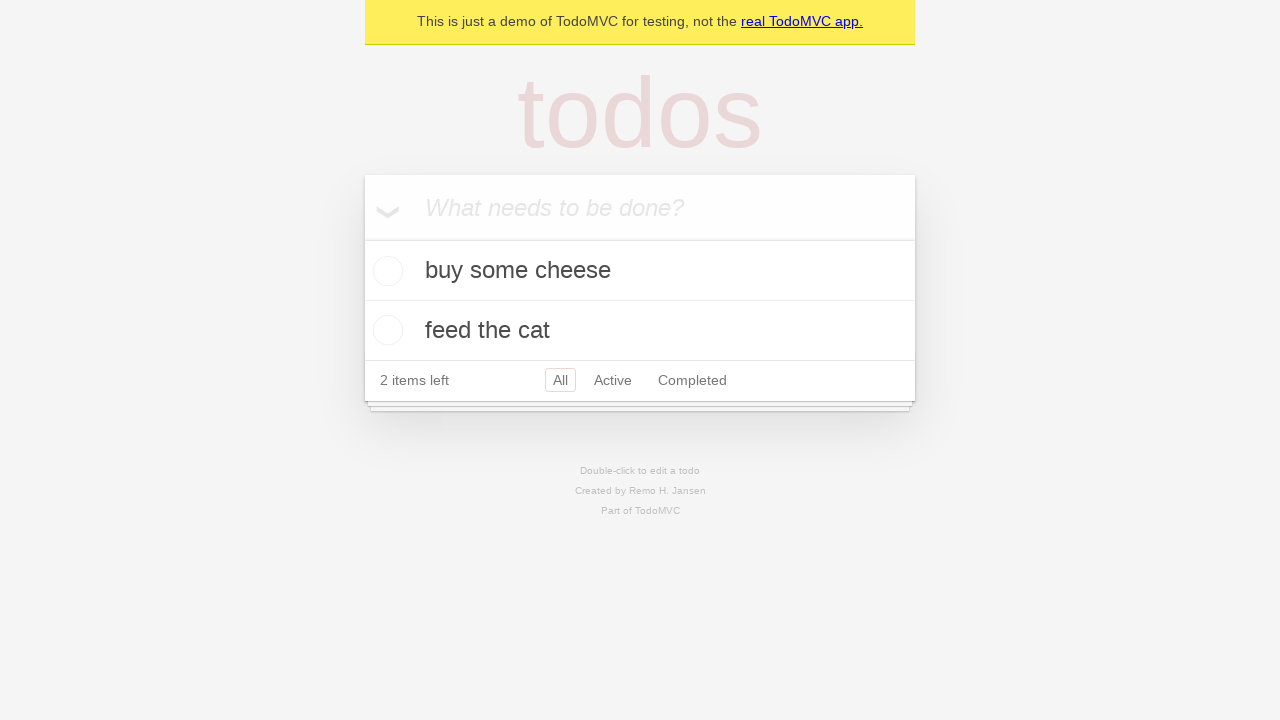

Filled new todo input with 'book a doctors appointment' on internal:attr=[placeholder="What needs to be done?"i]
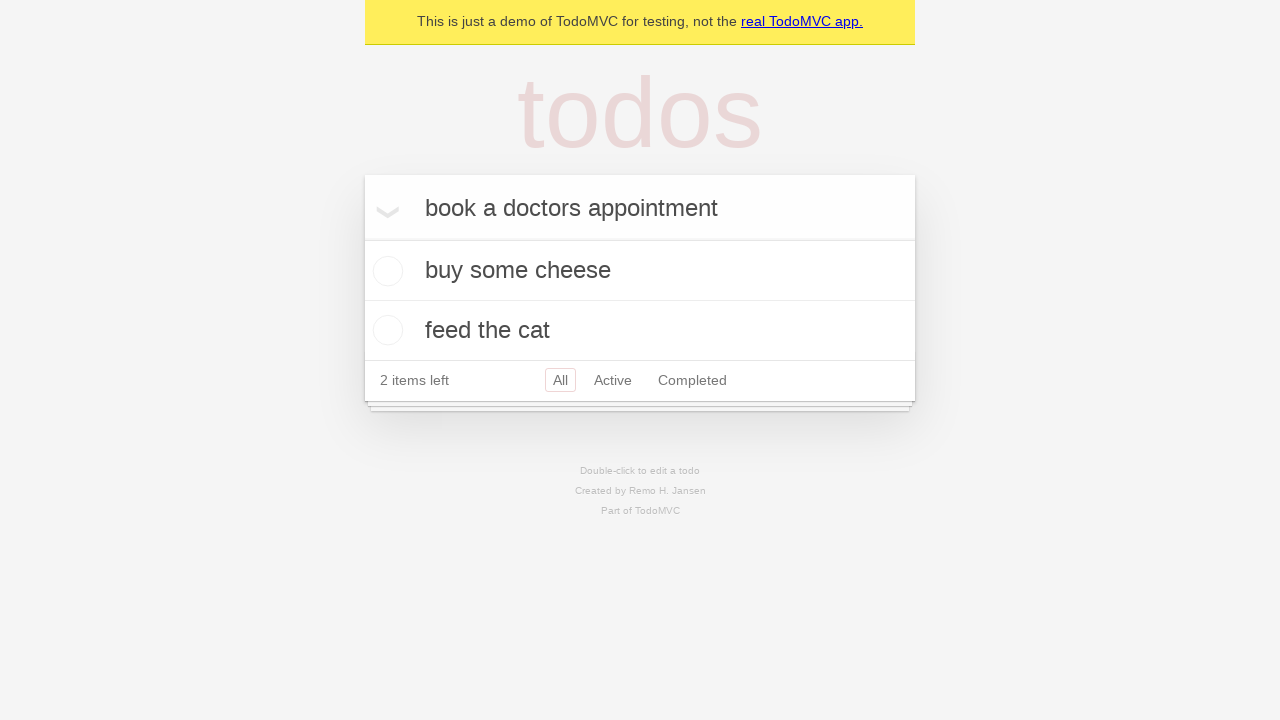

Pressed Enter to create todo 'book a doctors appointment' on internal:attr=[placeholder="What needs to be done?"i]
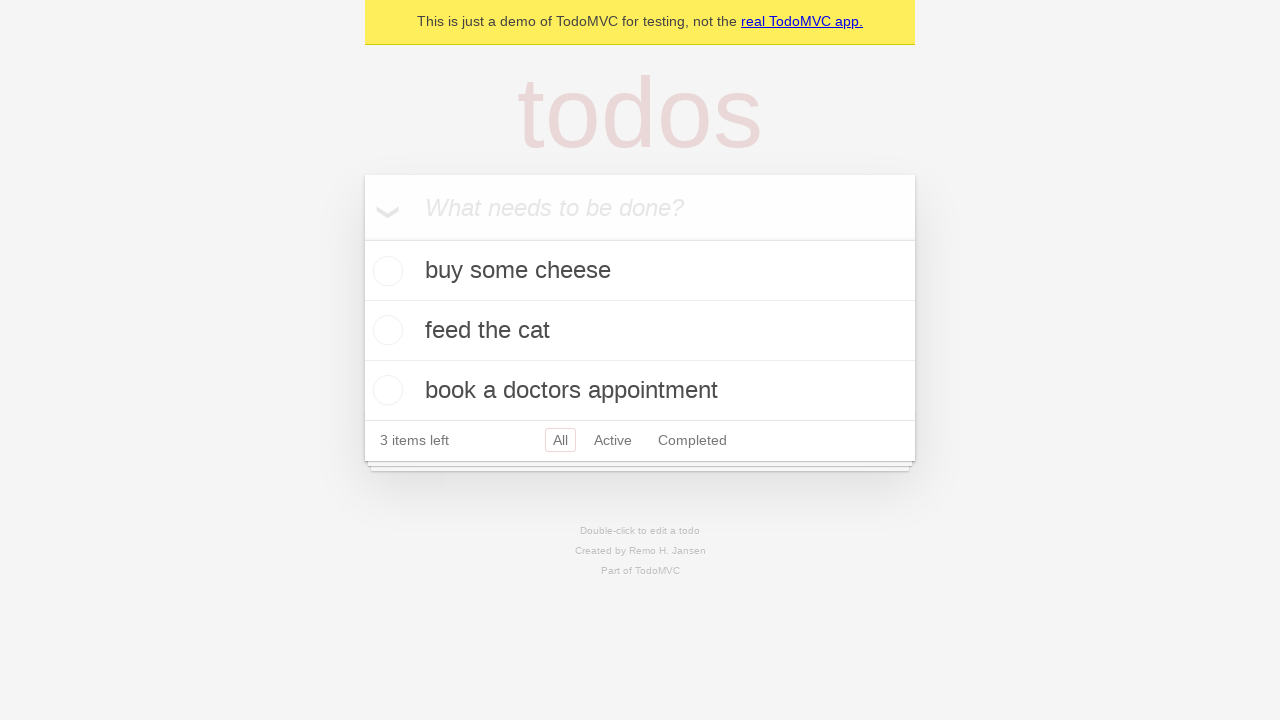

Double-clicked second todo item to enter edit mode at (640, 331) on internal:testid=[data-testid="todo-item"s] >> nth=1
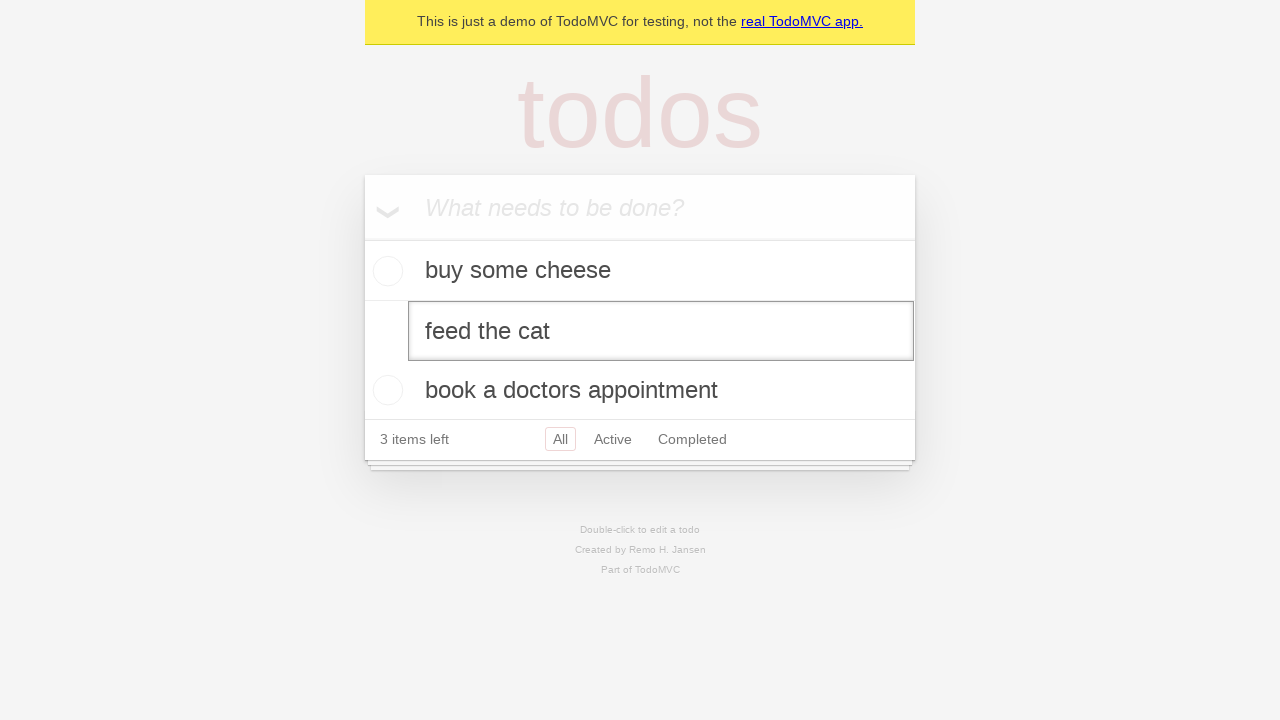

Filled edit field with 'buy some sausages' on internal:testid=[data-testid="todo-item"s] >> nth=1 >> internal:role=textbox[nam
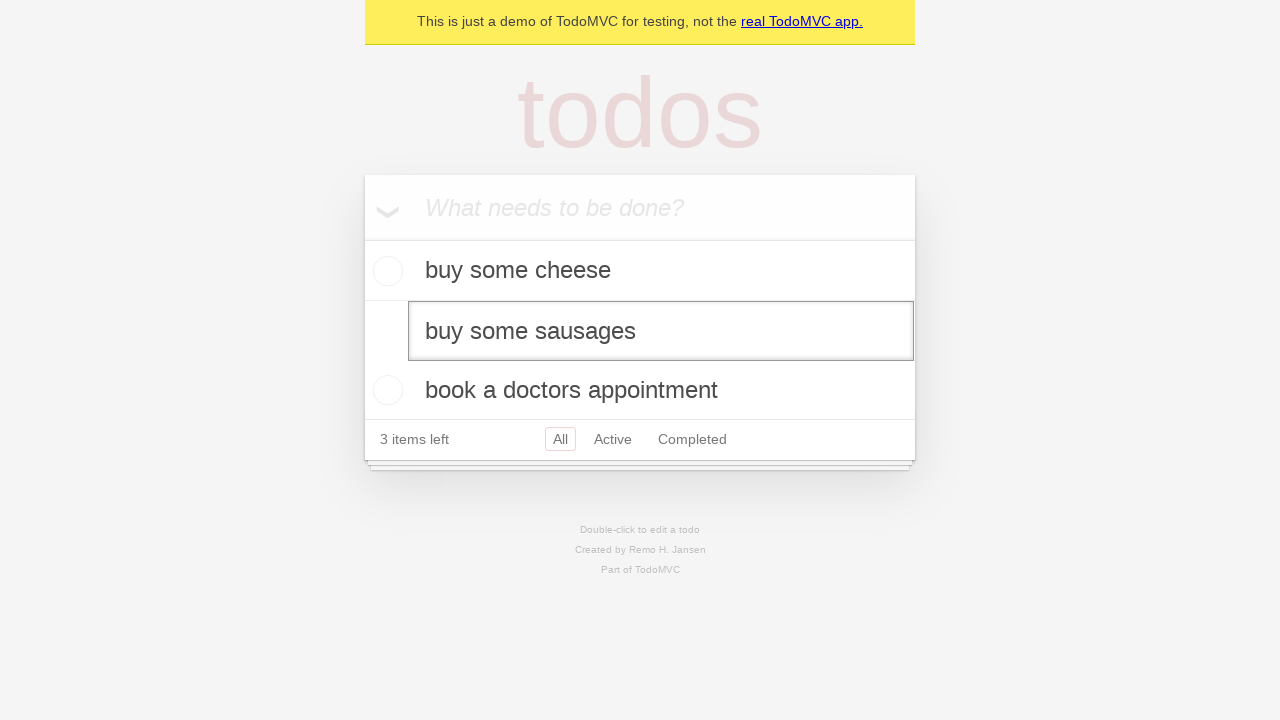

Dispatched blur event to save edits
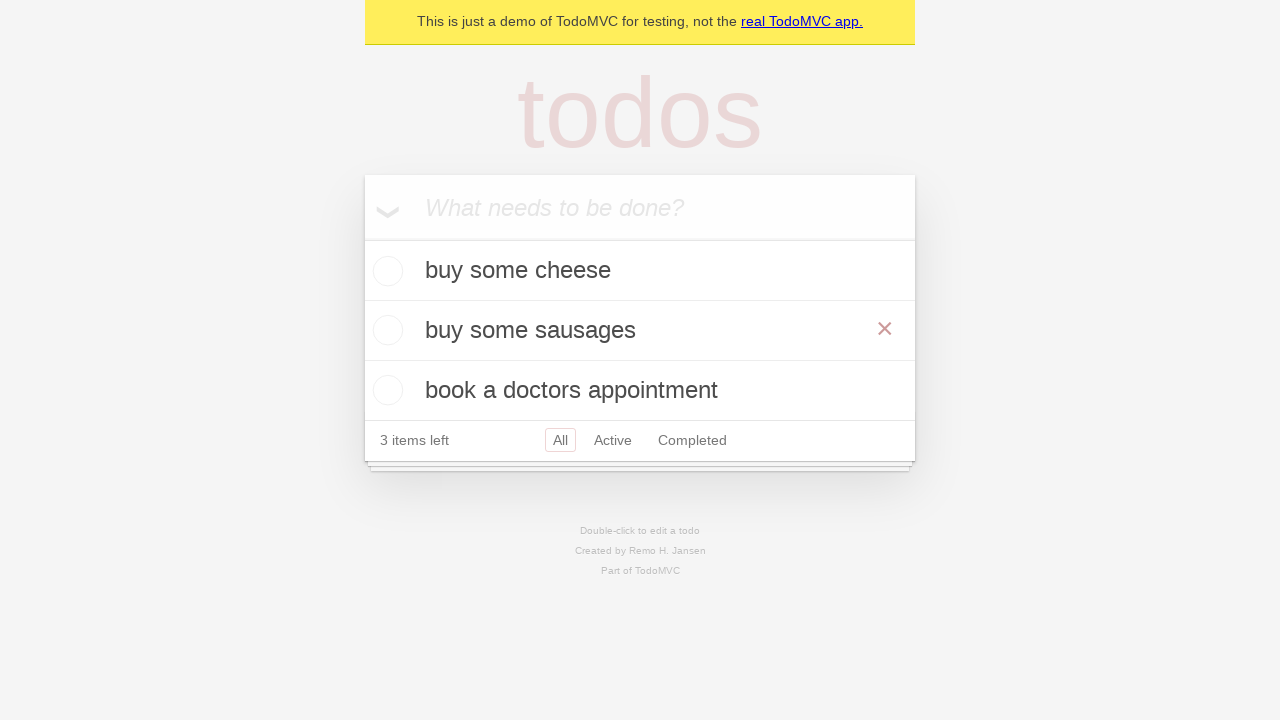

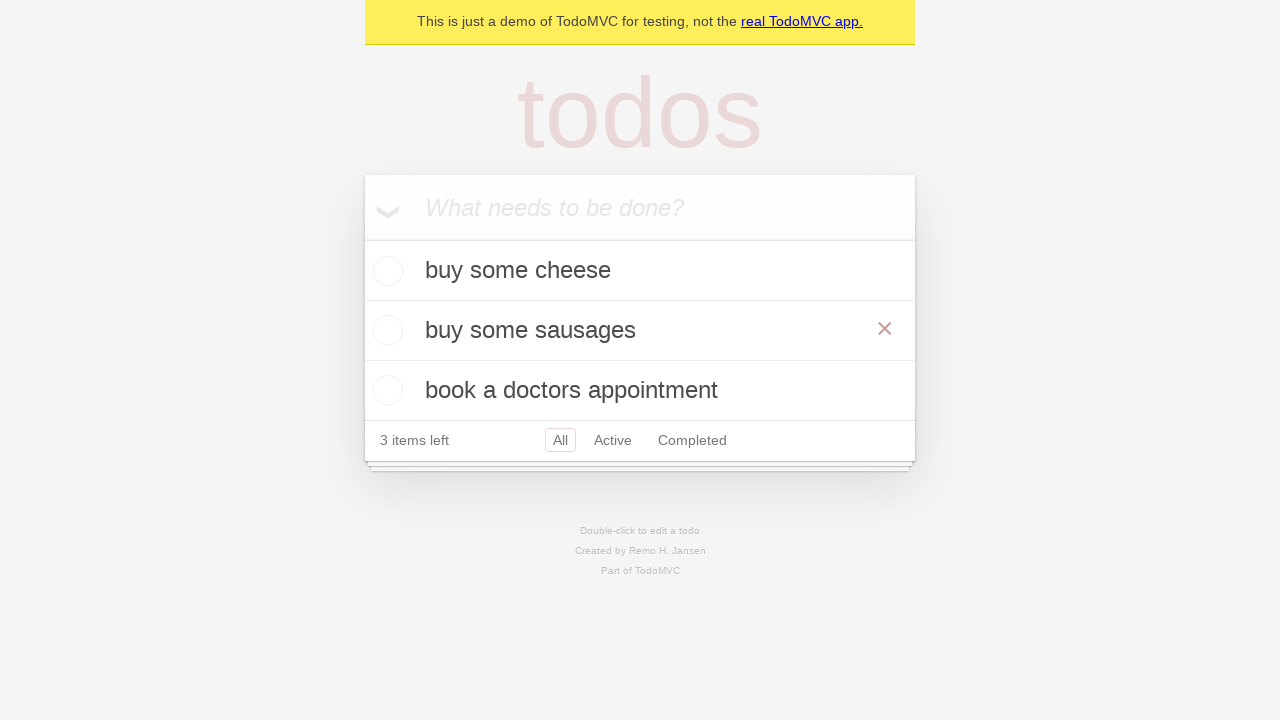